Tests the GreenKart e-commerce practice site by searching for products containing 'ca', verifying 4 products are found, adding items to cart (both by index and by product name 'Cashews'), and verifying the logo text.

Starting URL: https://rahulshettyacademy.com/seleniumPractise/#/

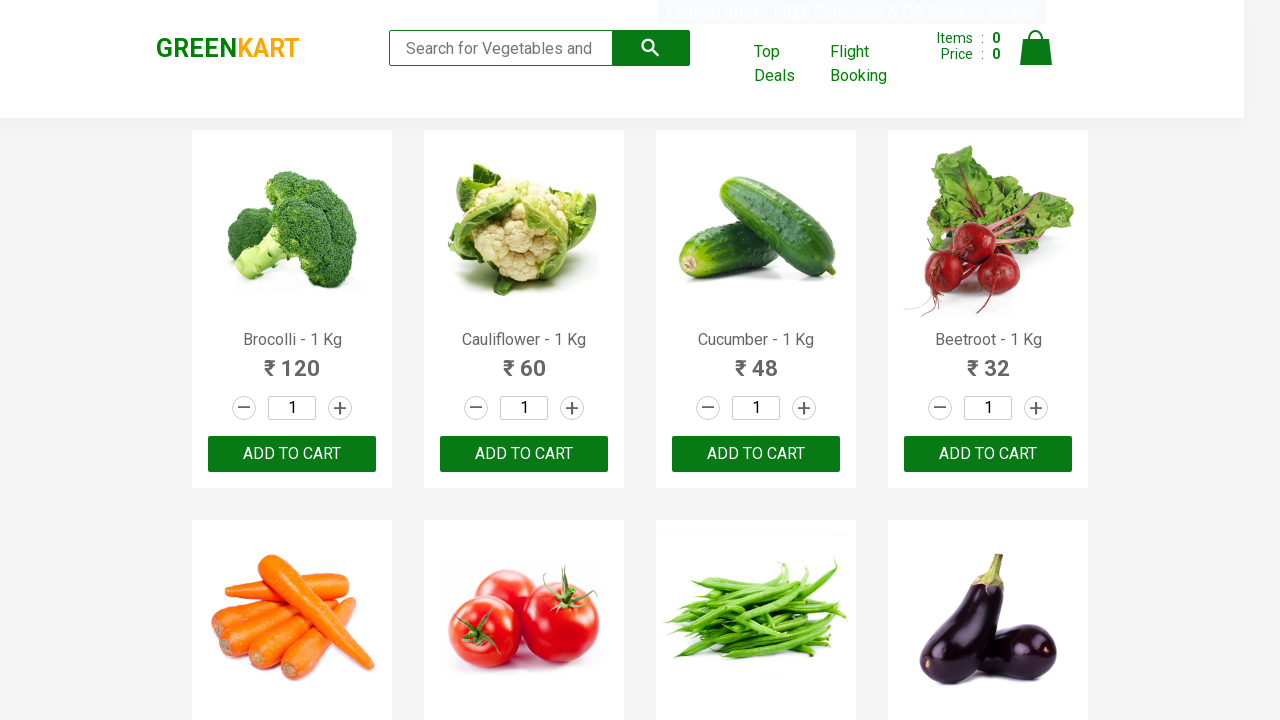

Typed 'ca' in the search box on input.search-keyword
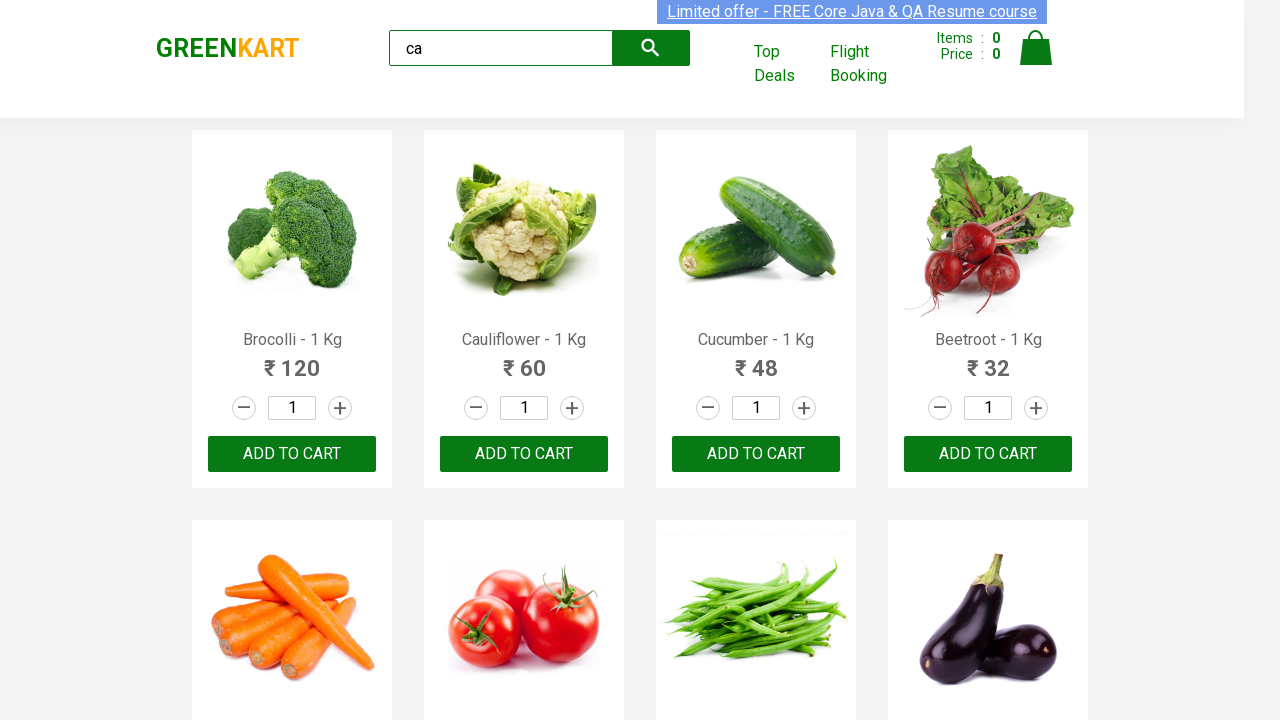

Waited 2000ms for search results to load
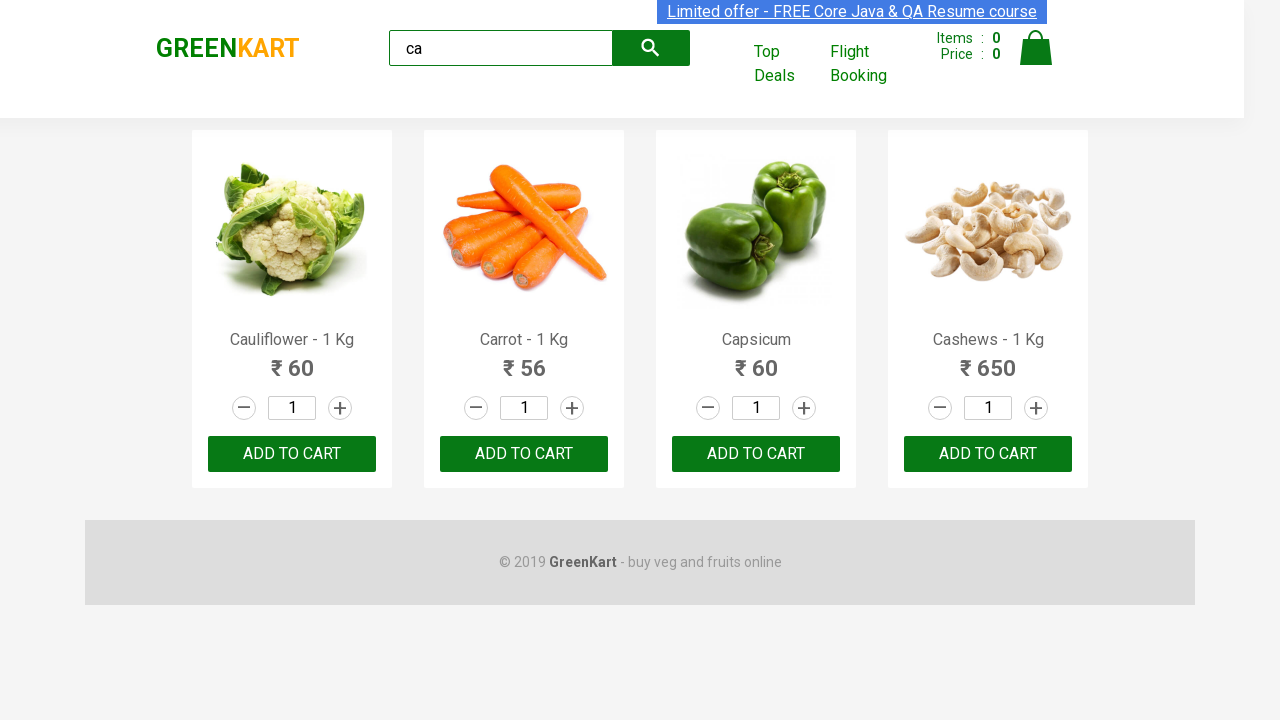

Product name elements appeared
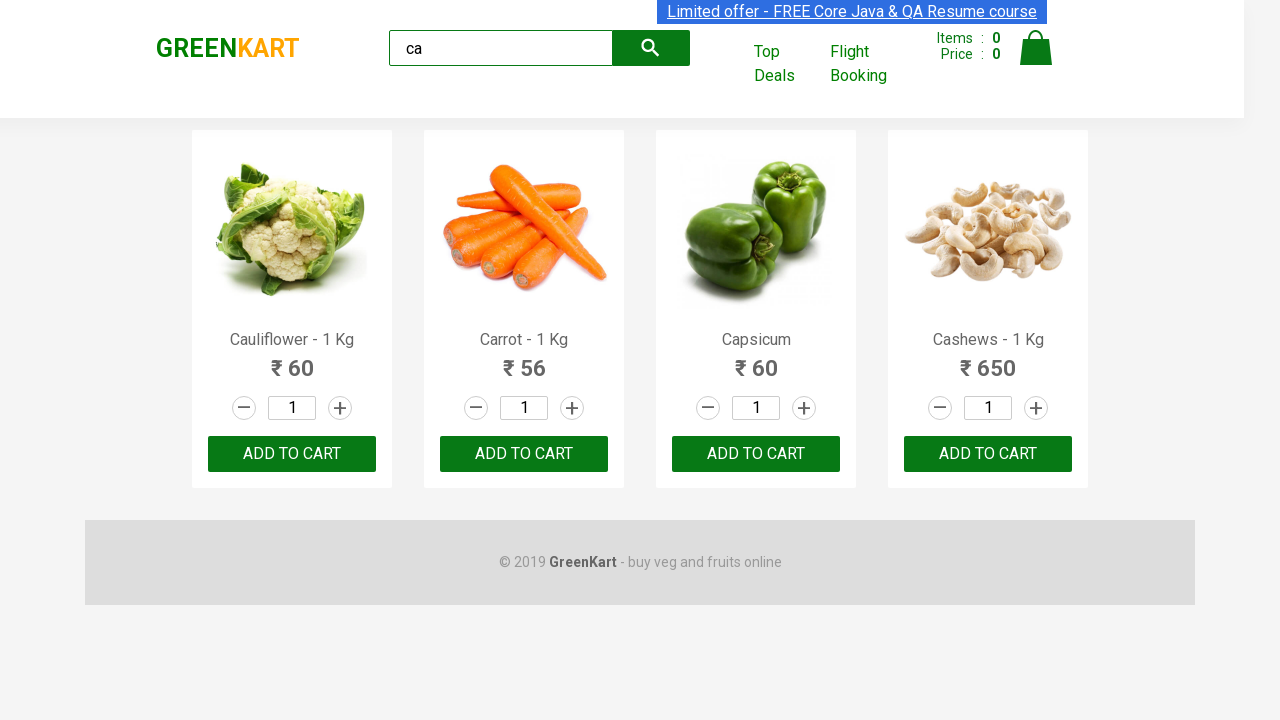

Verified 4 products are displayed by product name count
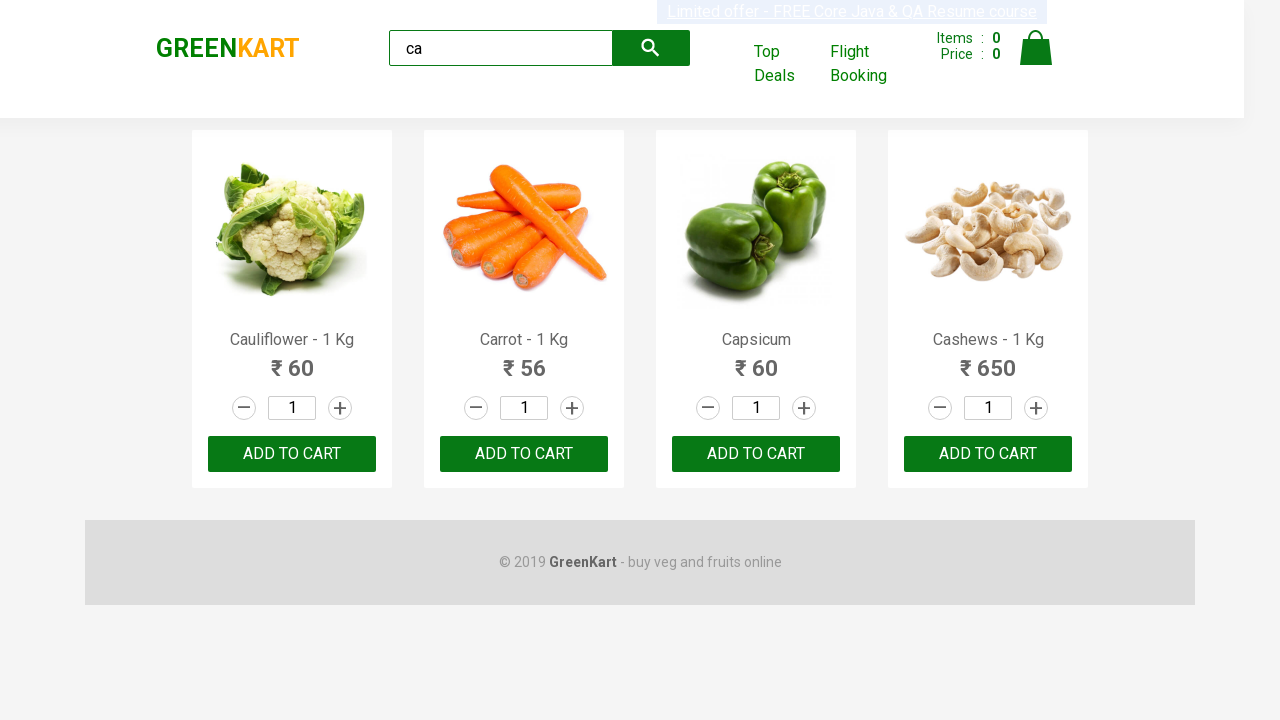

Verified 4 products in the products container
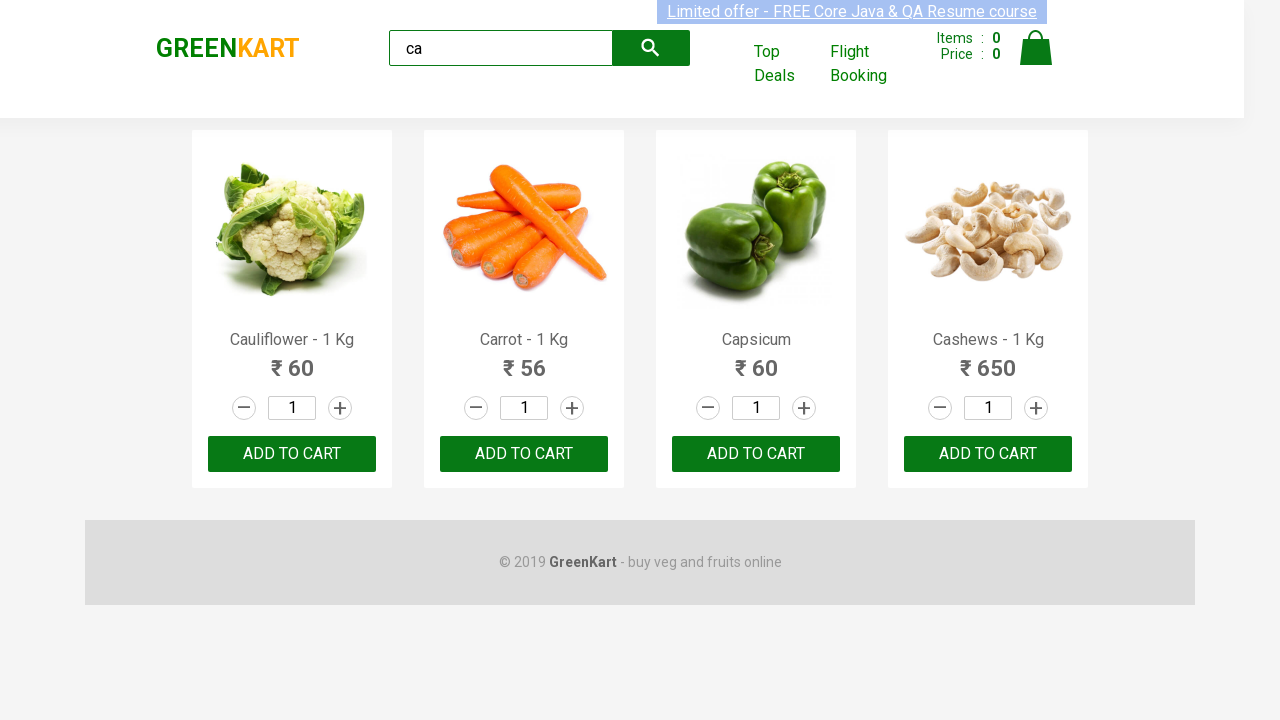

Clicked ADD TO CART button for 2nd product (index 1) at (524, 454) on .products .product >> nth=1 >> text=ADD TO CART
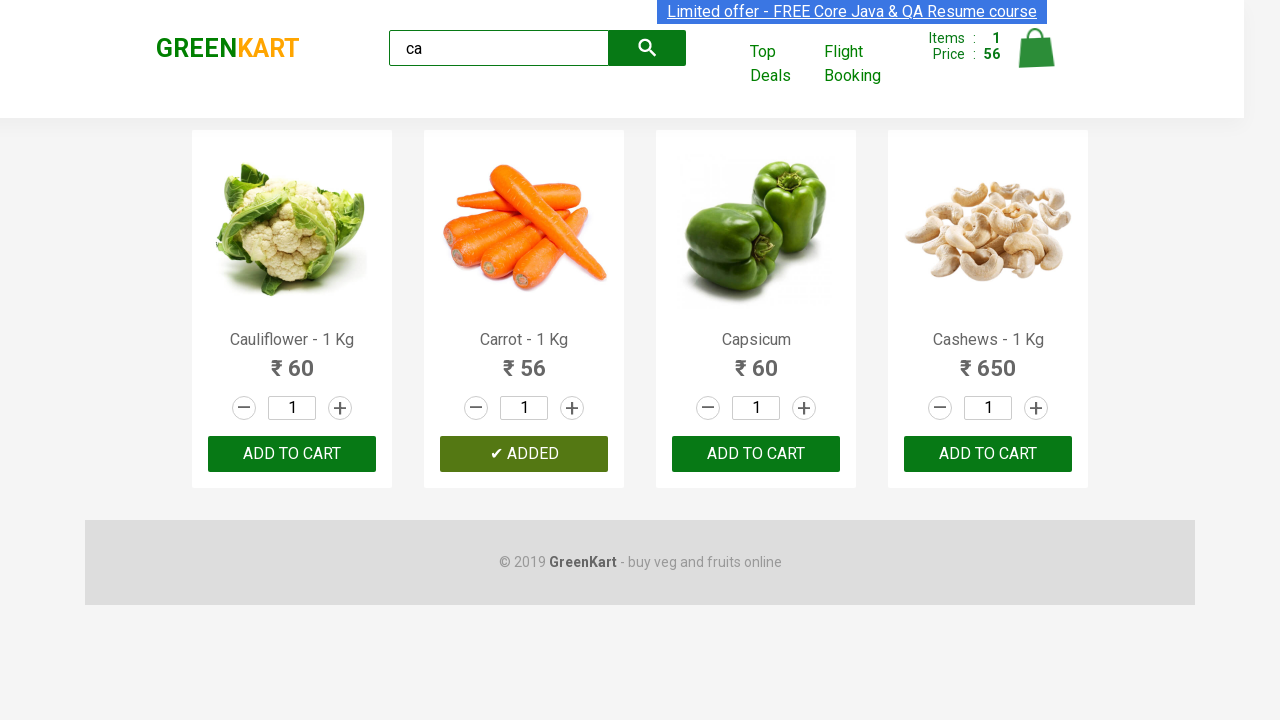

Found 'Cashews' product and clicked ADD TO CART button at (988, 454) on .products .product >> nth=3 >> button
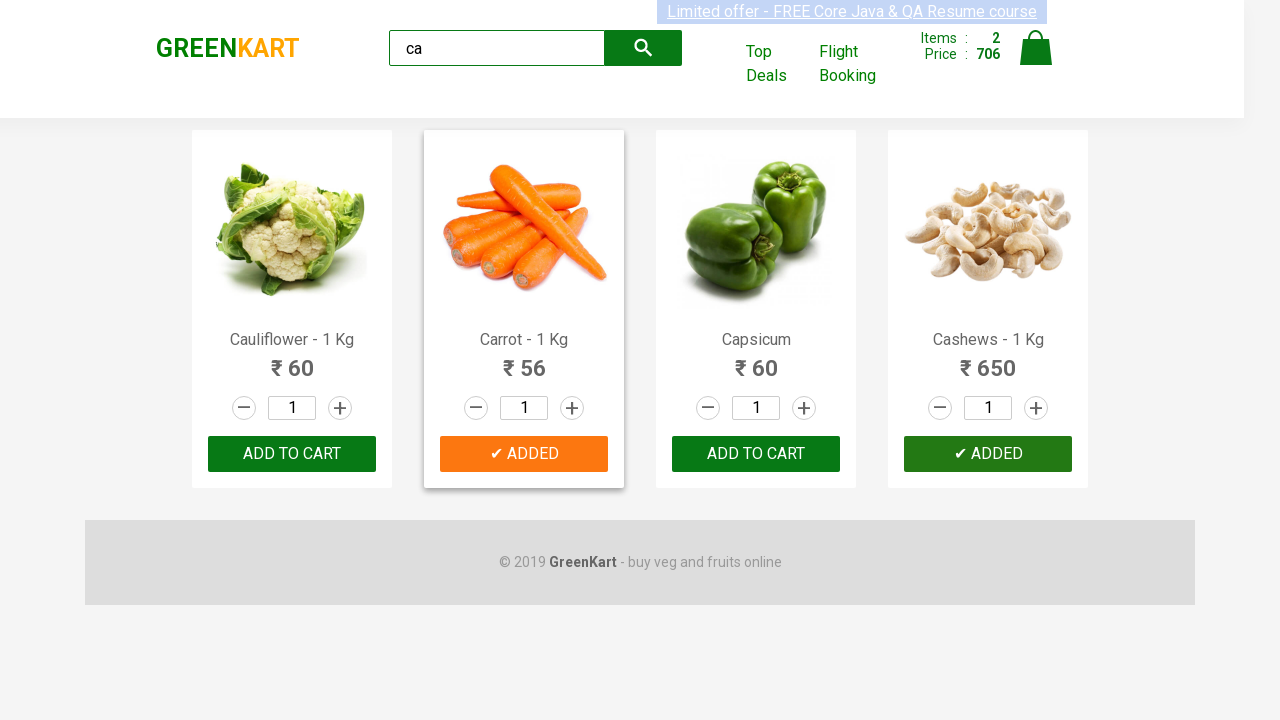

Verified logo text is 'GREENKART'
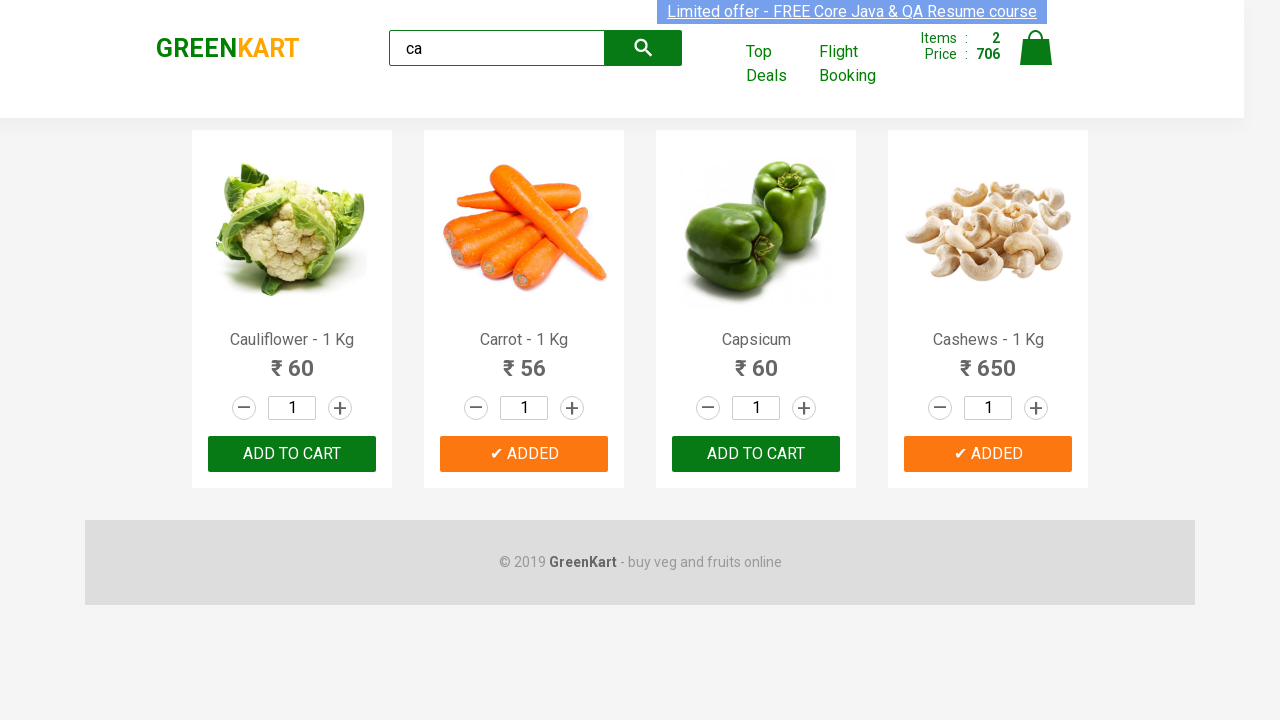

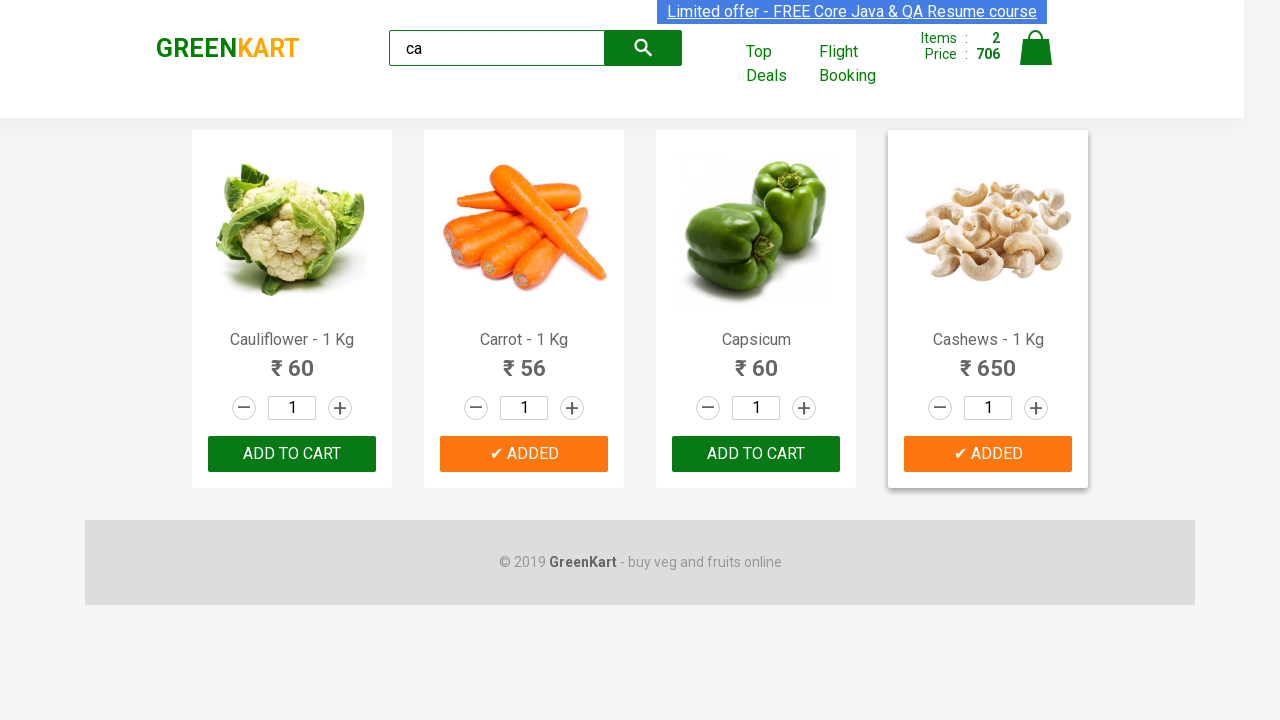